Tests that edits are cancelled when pressing Escape key

Starting URL: https://demo.playwright.dev/todomvc

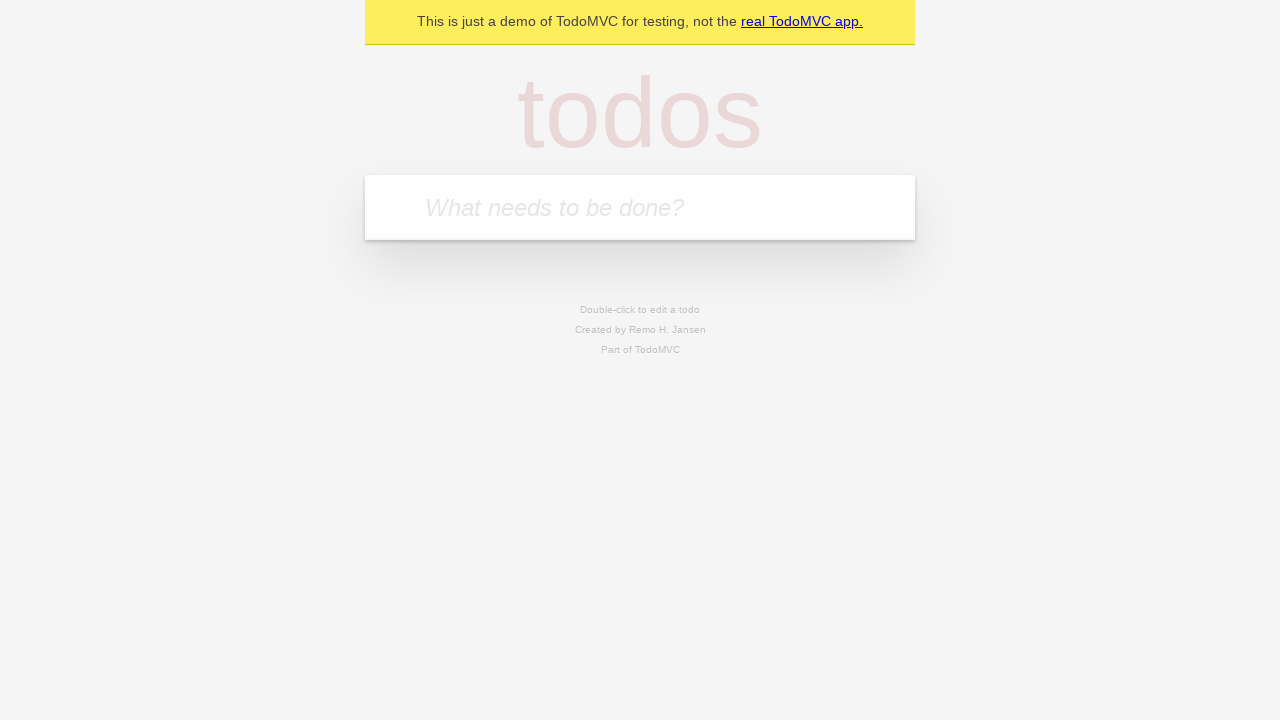

Filled todo input with 'buy some cheese' on internal:attr=[placeholder="What needs to be done?"i]
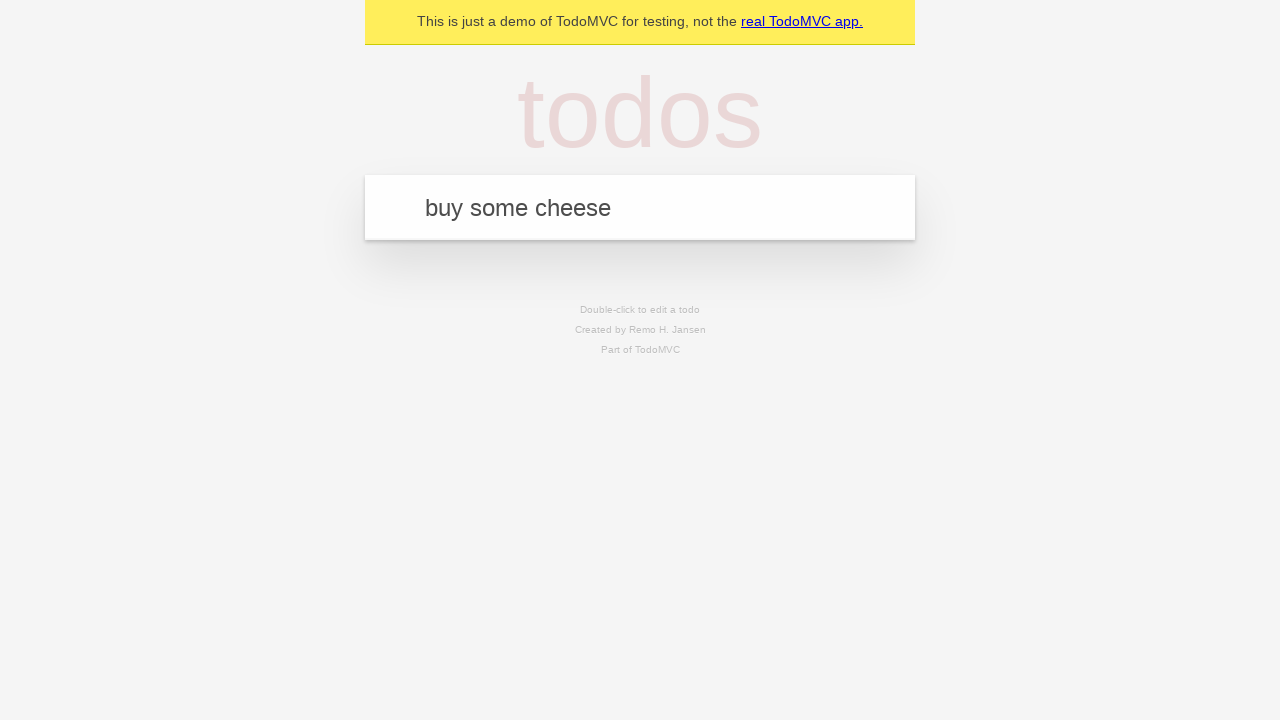

Pressed Enter to create first todo on internal:attr=[placeholder="What needs to be done?"i]
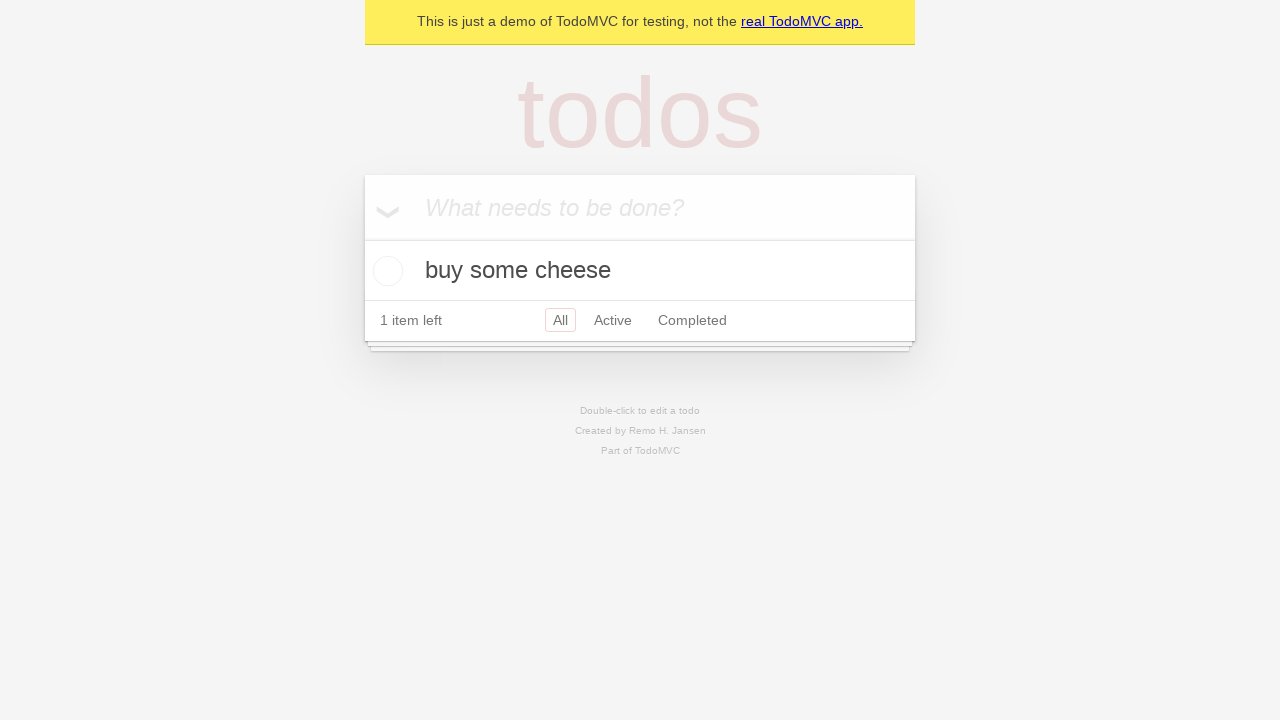

Filled todo input with 'feed the cat' on internal:attr=[placeholder="What needs to be done?"i]
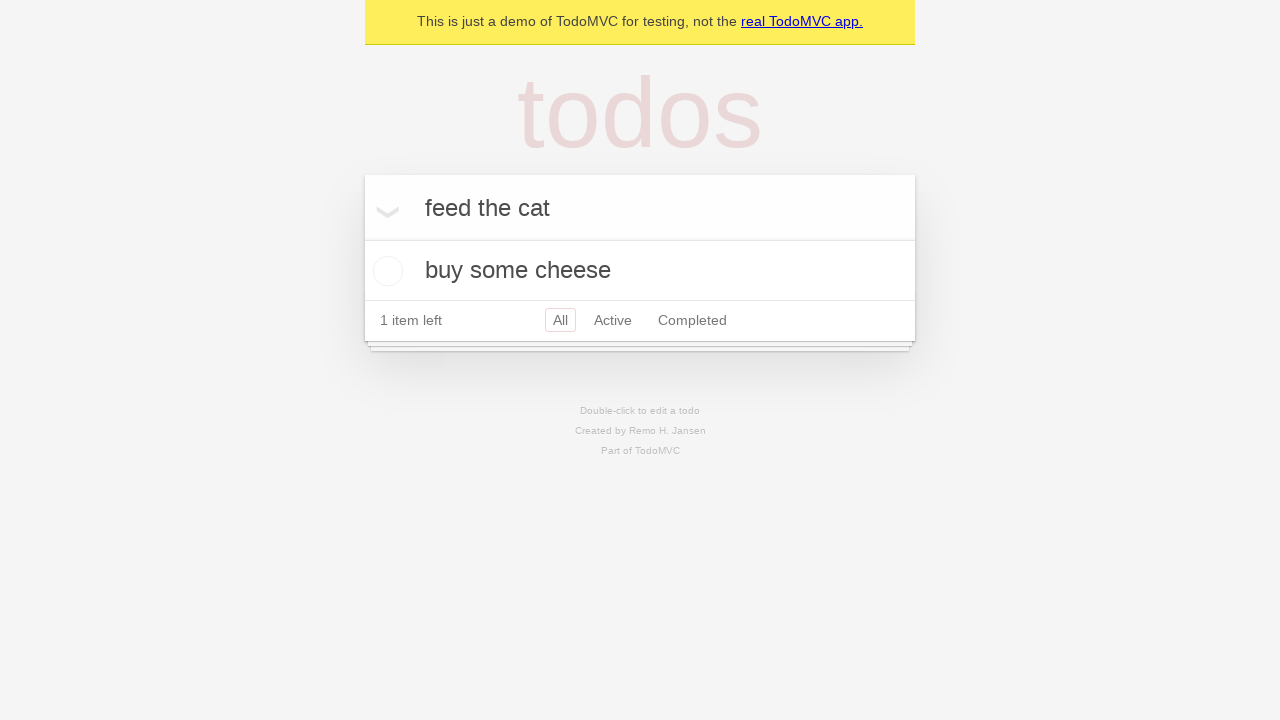

Pressed Enter to create second todo on internal:attr=[placeholder="What needs to be done?"i]
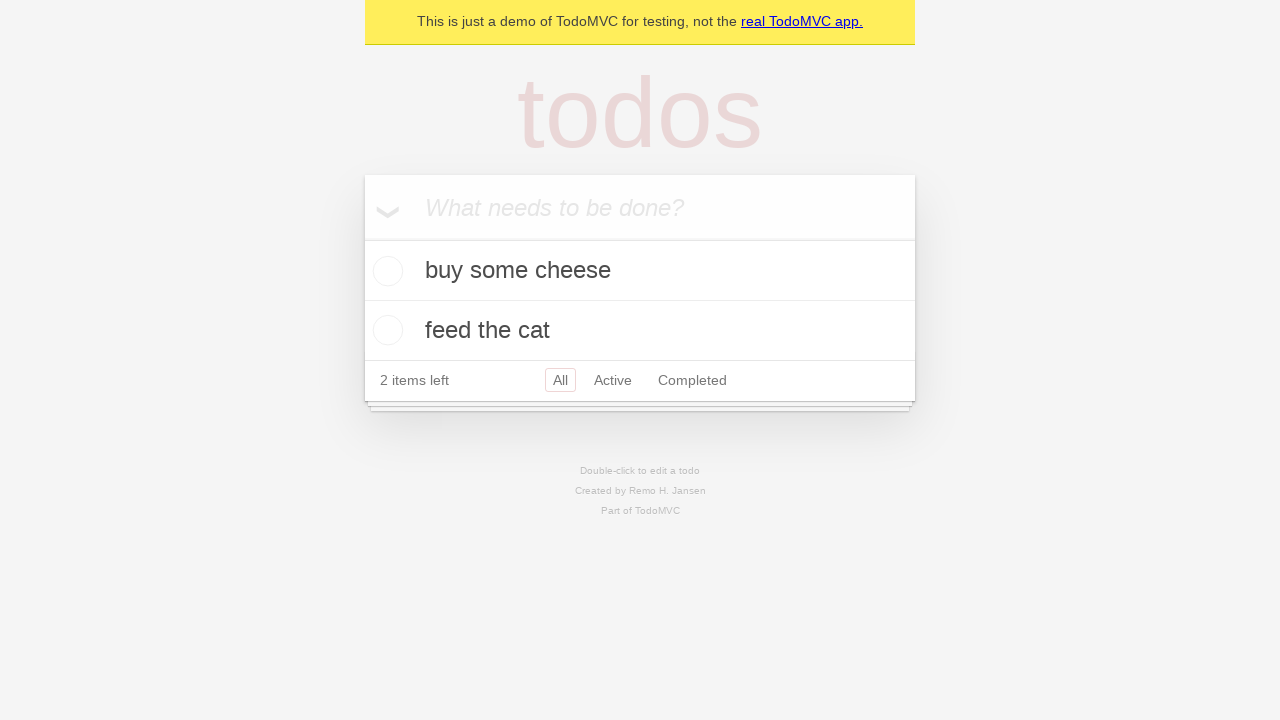

Filled todo input with 'book a doctors appointment' on internal:attr=[placeholder="What needs to be done?"i]
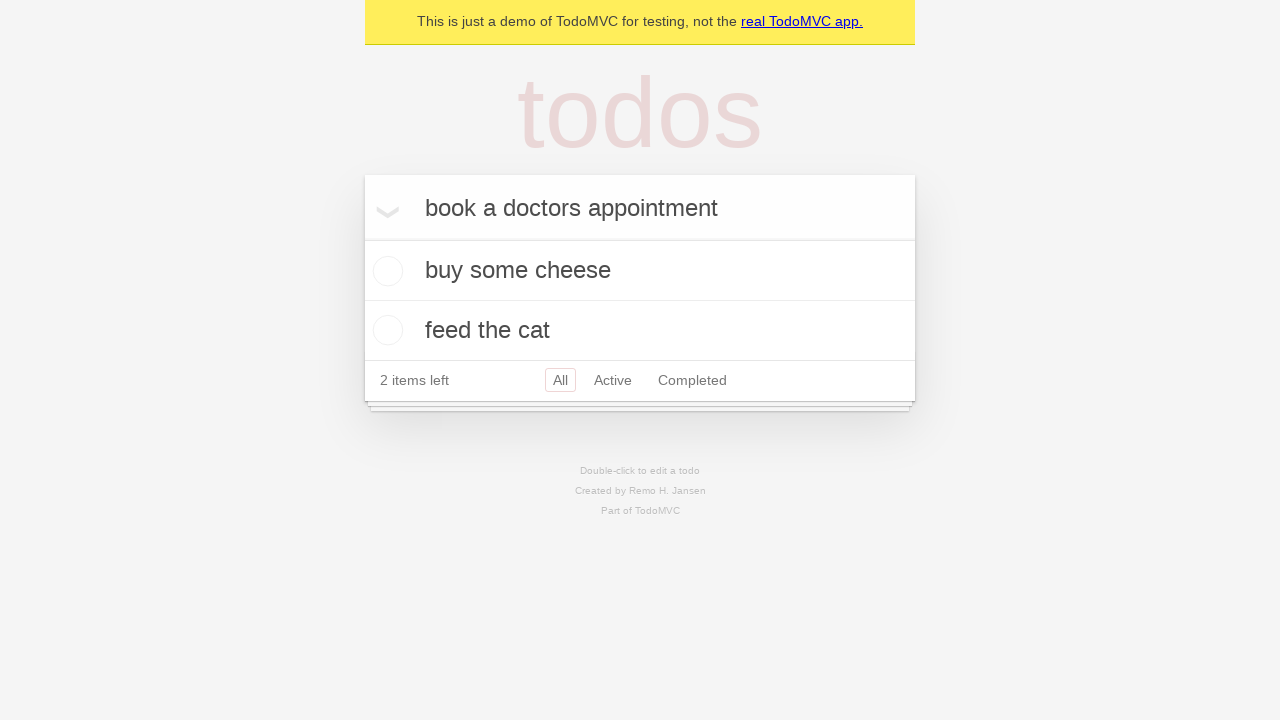

Pressed Enter to create third todo on internal:attr=[placeholder="What needs to be done?"i]
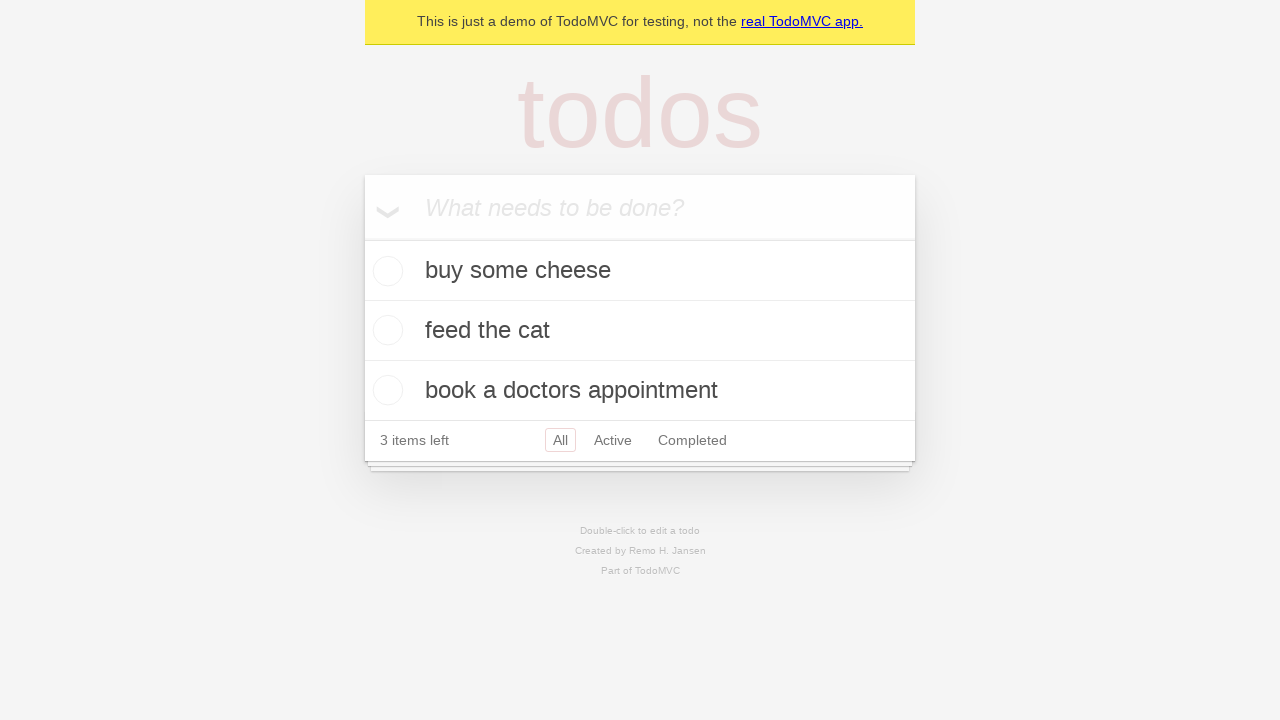

All three todos created successfully
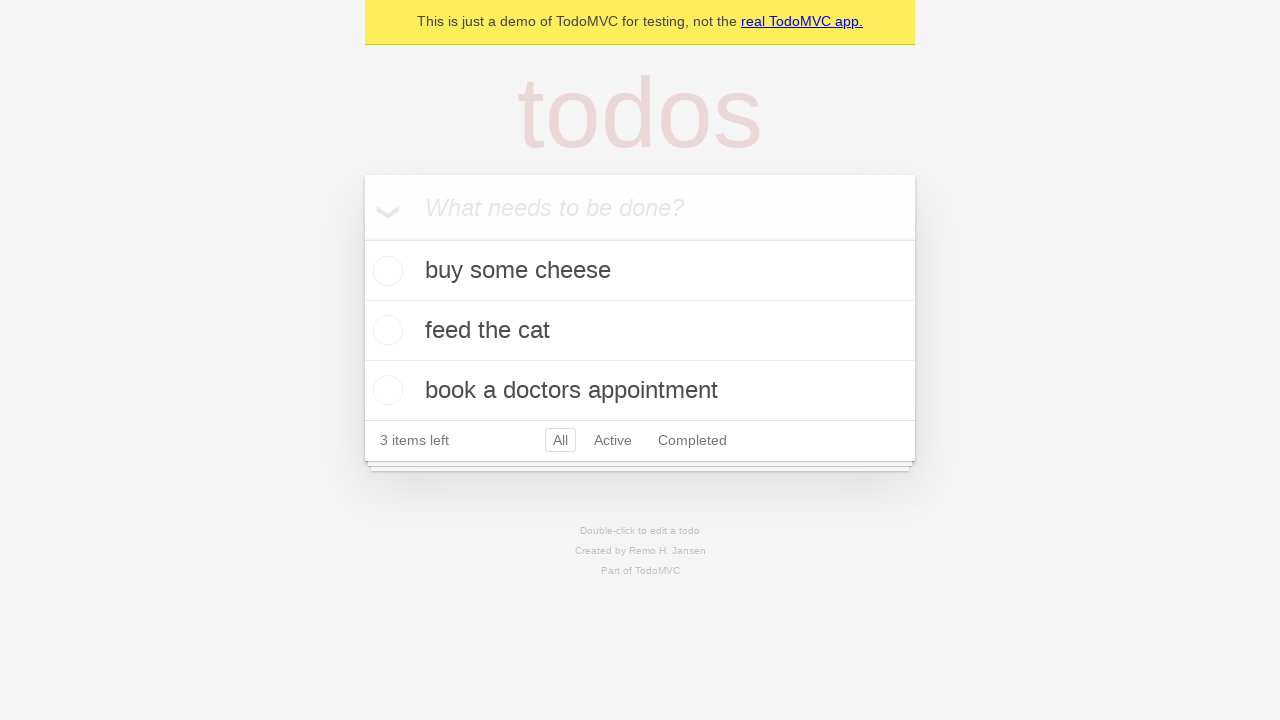

Double-clicked second todo to enter edit mode at (640, 331) on internal:testid=[data-testid="todo-item"s] >> nth=1
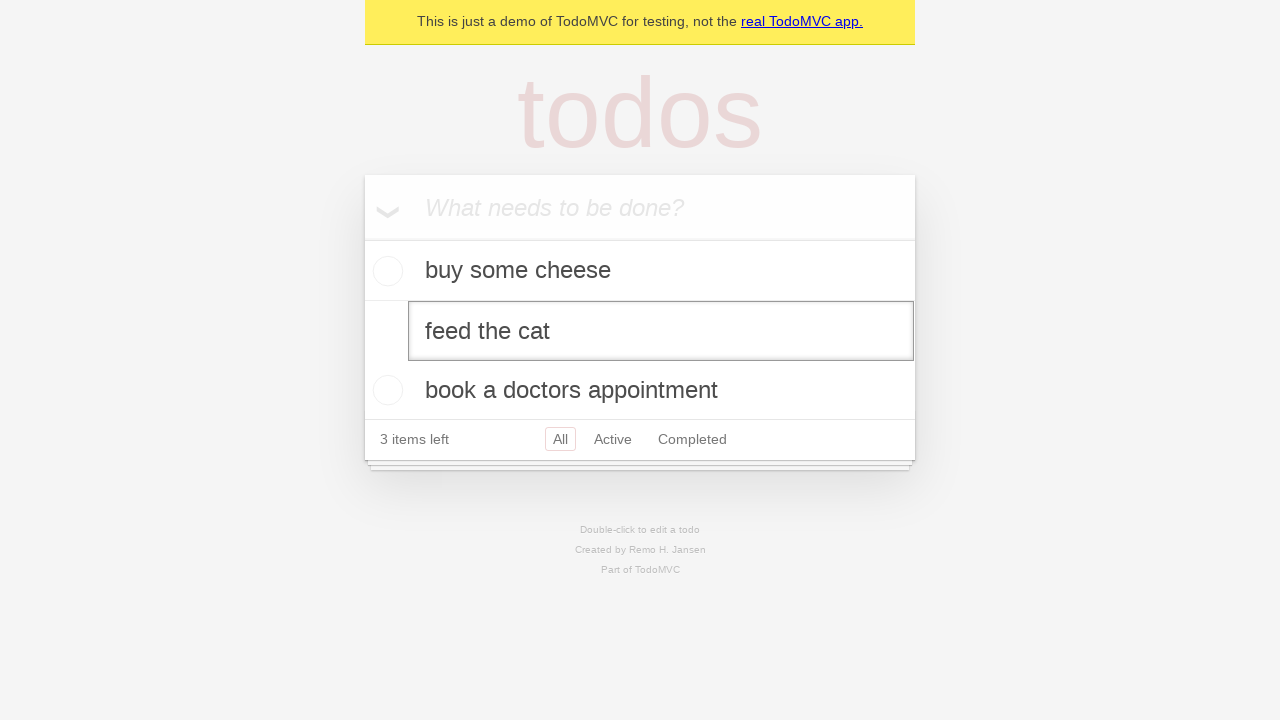

Changed todo text to 'buy some sausages' on internal:testid=[data-testid="todo-item"s] >> nth=1 >> internal:role=textbox[nam
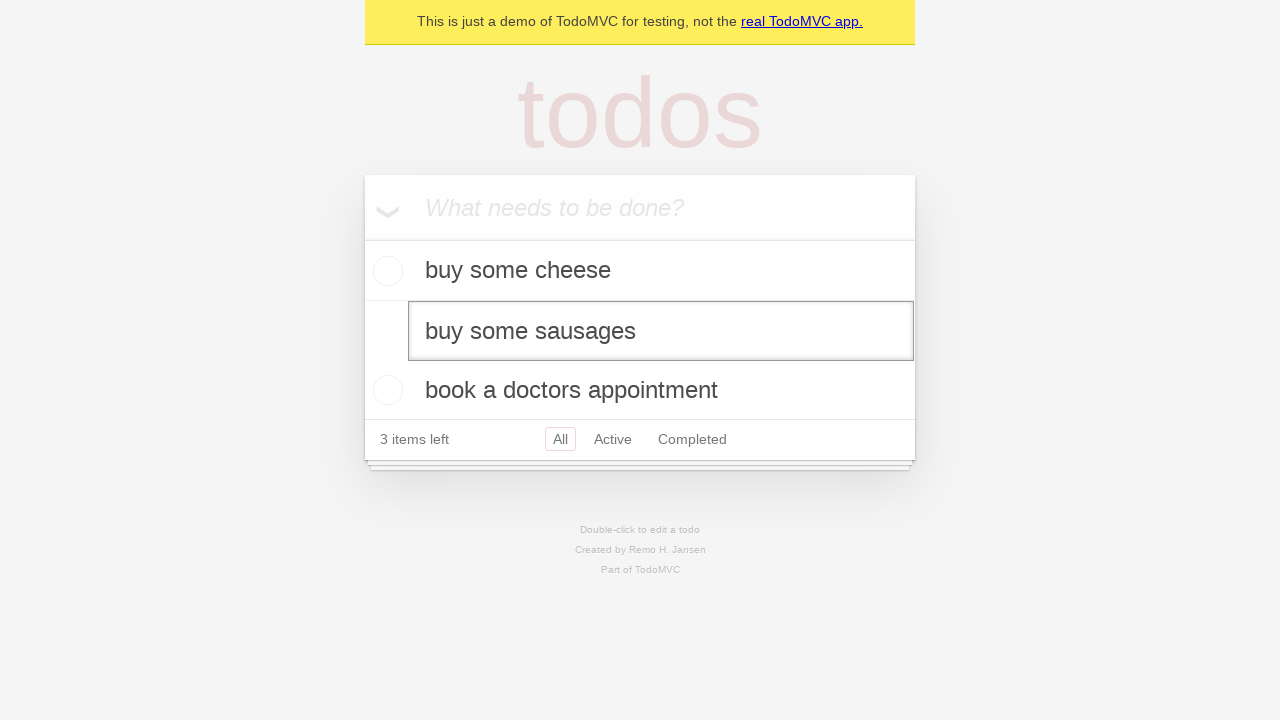

Pressed Escape to cancel the edit on internal:testid=[data-testid="todo-item"s] >> nth=1 >> internal:role=textbox[nam
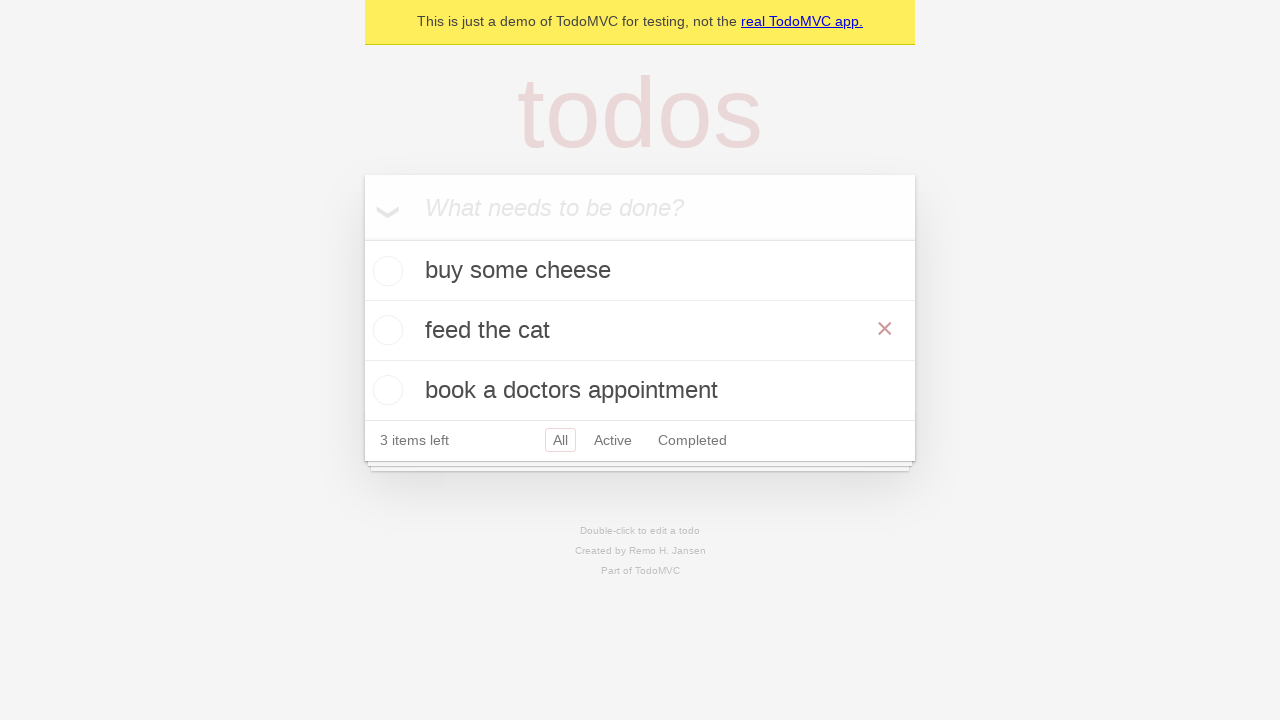

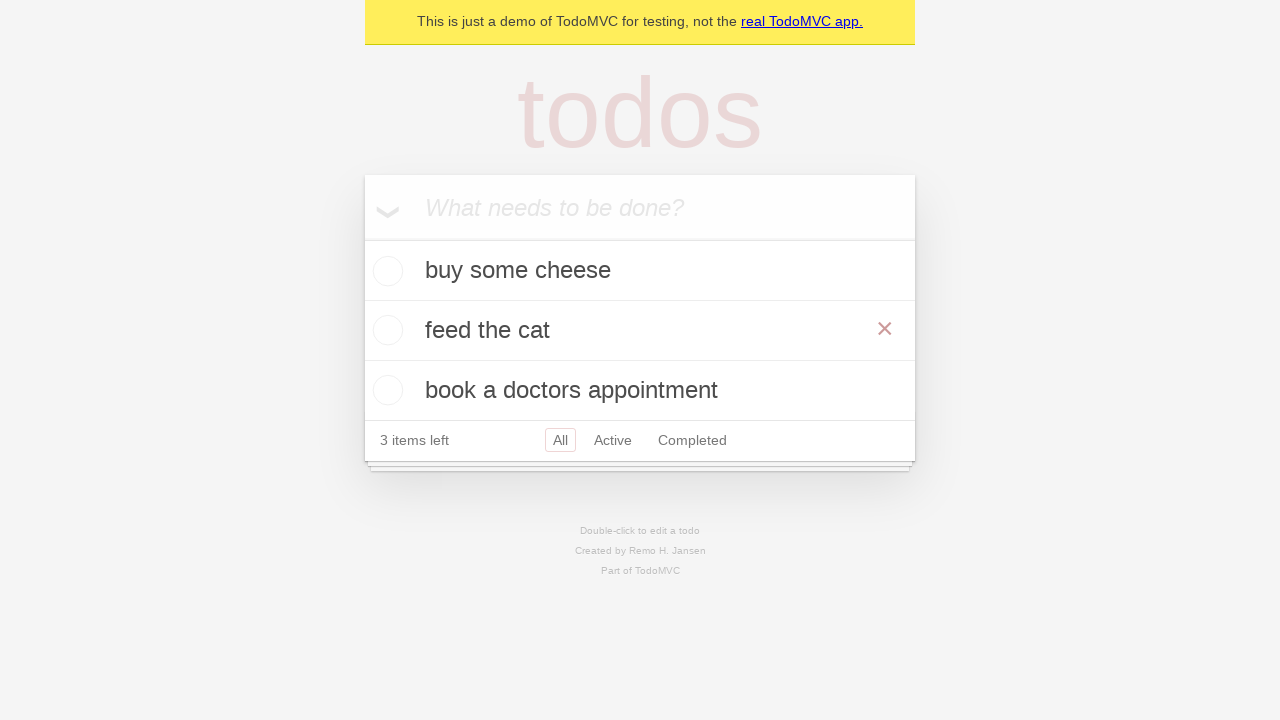